Tests hover functionality by moving the mouse over an avatar element and verifying that a caption becomes visible.

Starting URL: http://the-internet.herokuapp.com/hovers

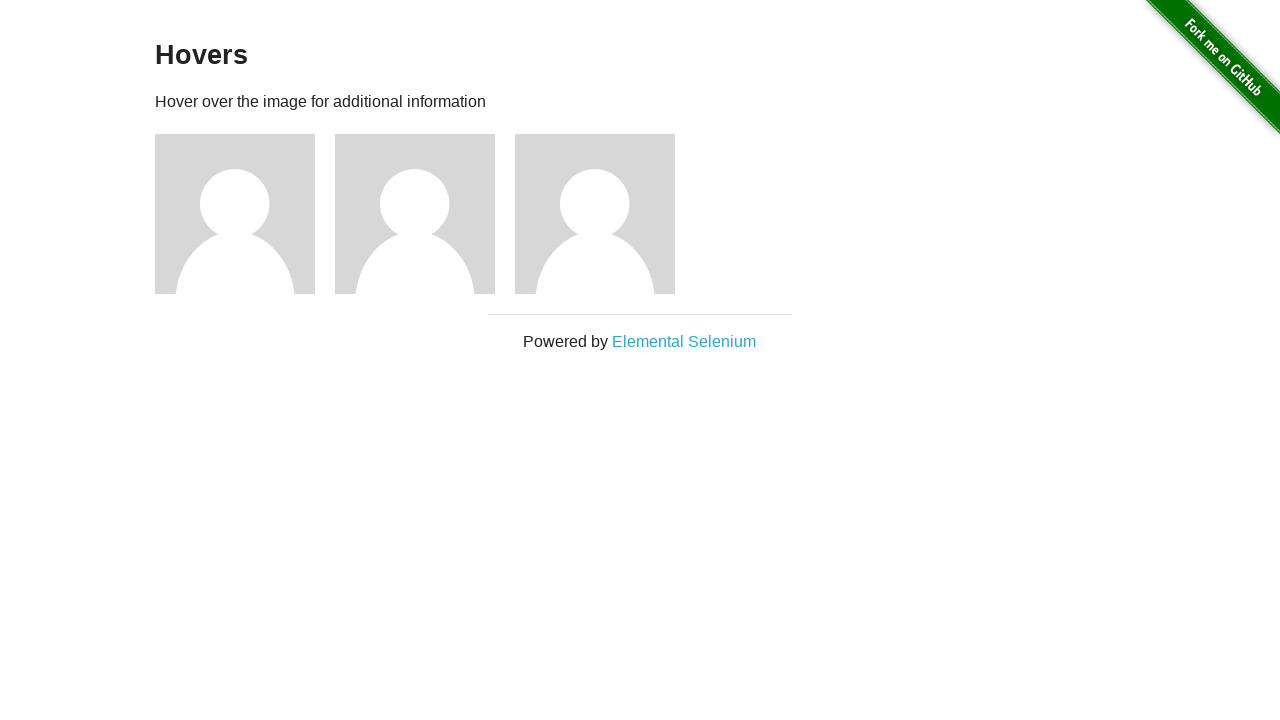

Located the first avatar figure element
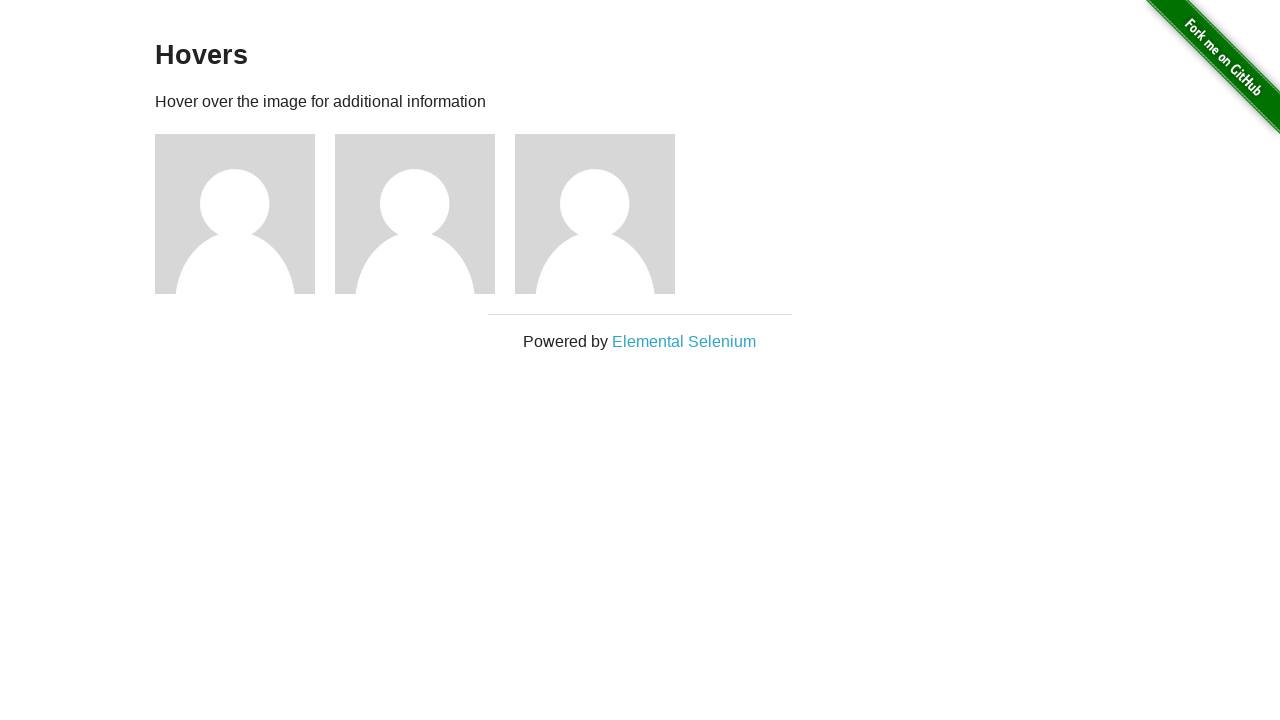

Hovered over the avatar element at (245, 214) on .figure >> nth=0
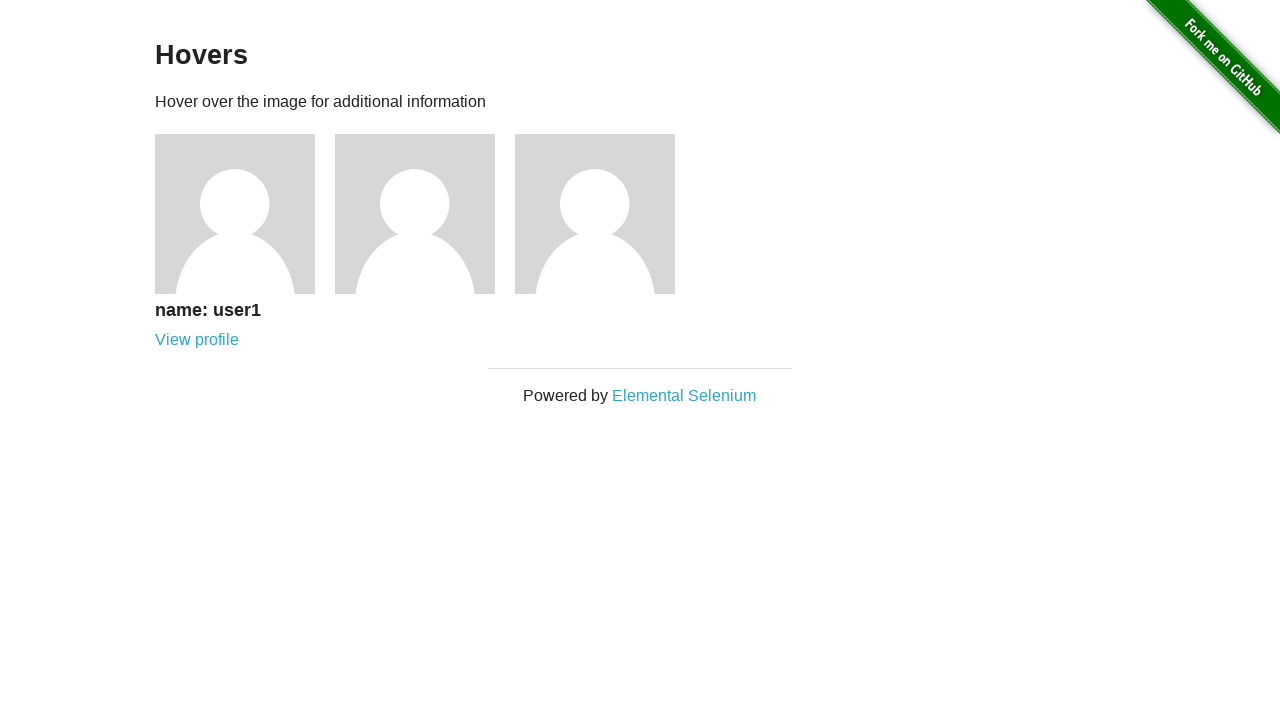

Located the caption element
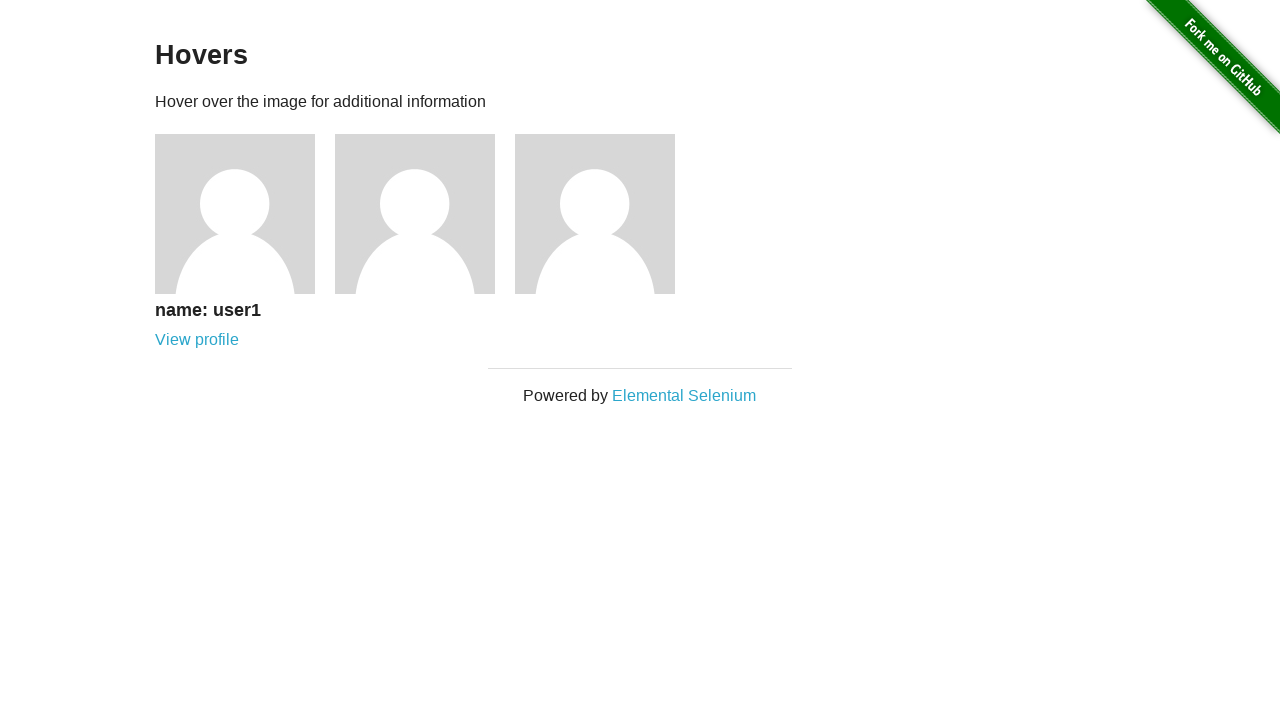

Verified that the caption is visible on hover
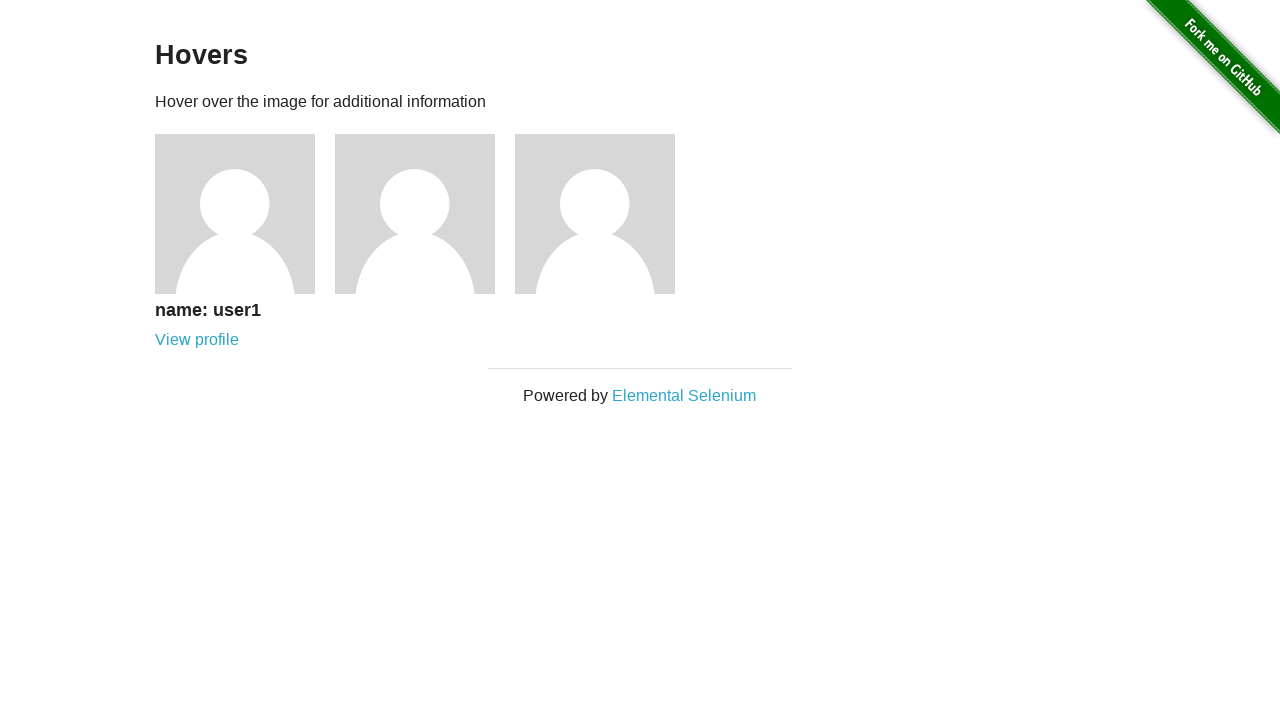

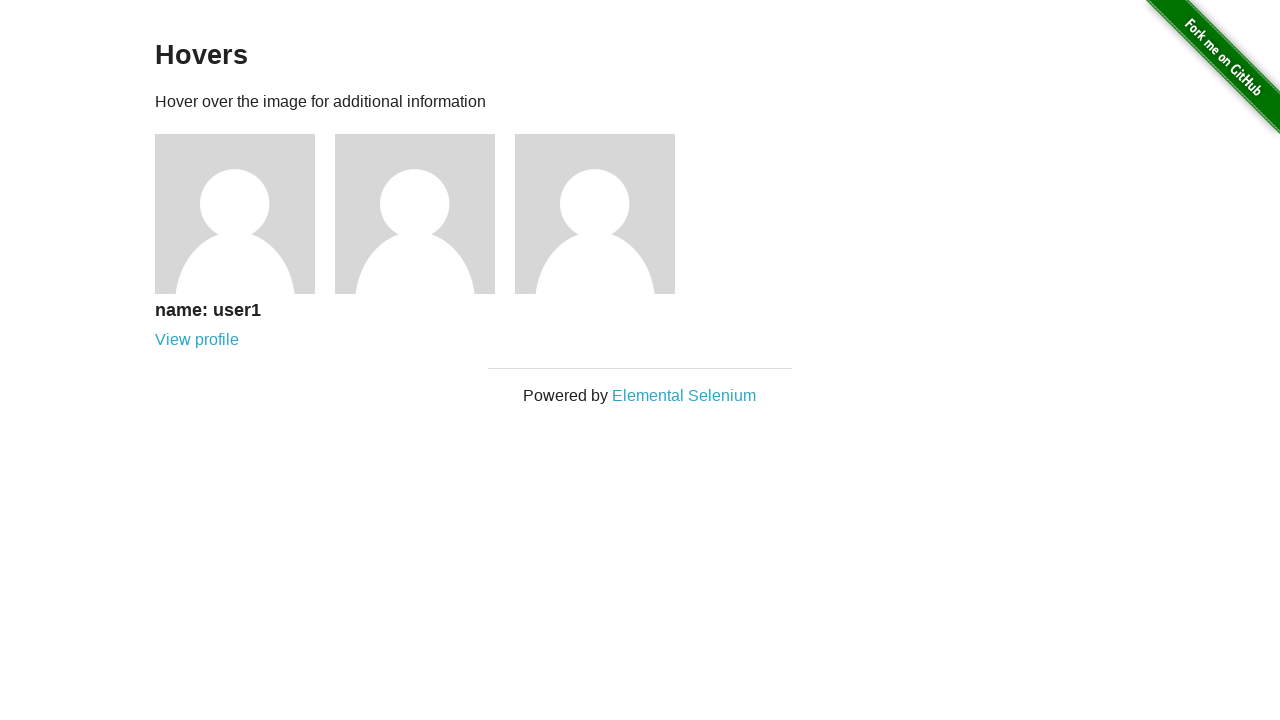